Submits multiple entries to a Google Form by filling in name, price, and link fields for each item in provided lists

Starting URL: https://docs.google.com/forms/d/e/1FAIpQLSdI_u_i9b1D9sHG_-nkBKtI2csOFiqJK8nzz4D_qT9sDyW2rA/viewform?usp=sf_link

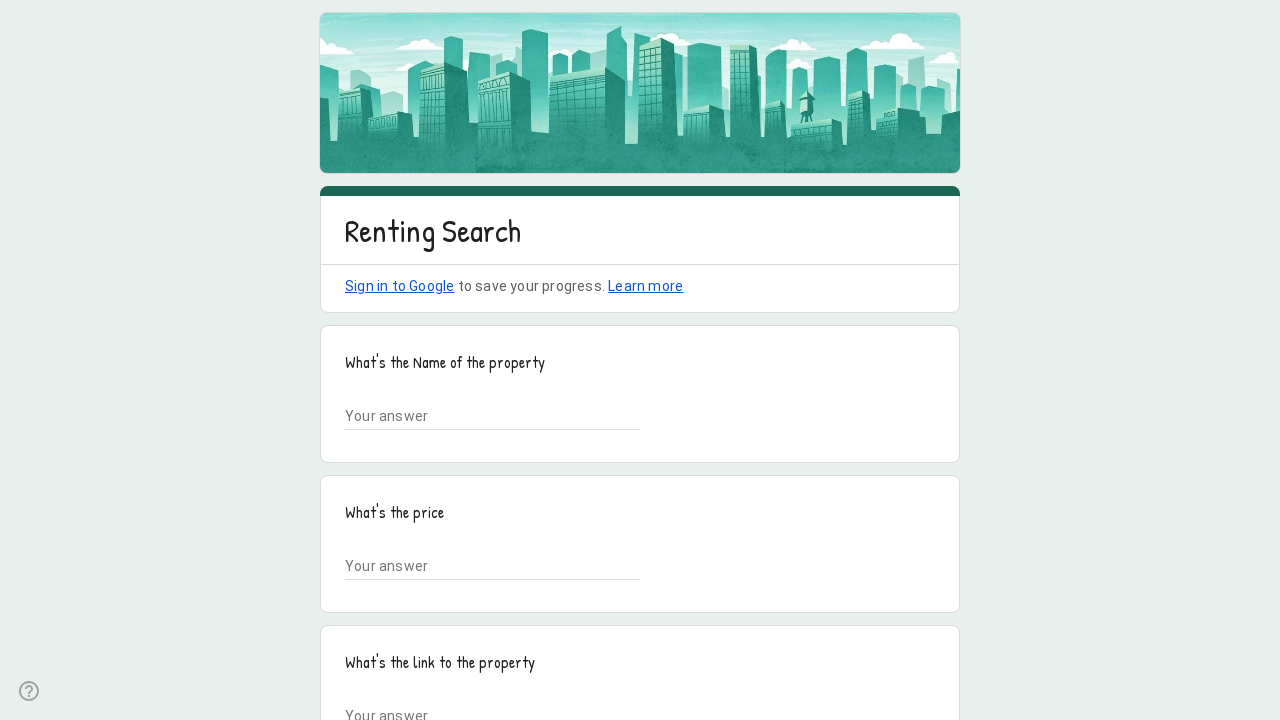

Filled name field with 'Product A' on //*[@id="mG61Hd"]/div[2]/div/div[2]/div[1]/div/div/div[2]/div/div[1]/div/div[1]/
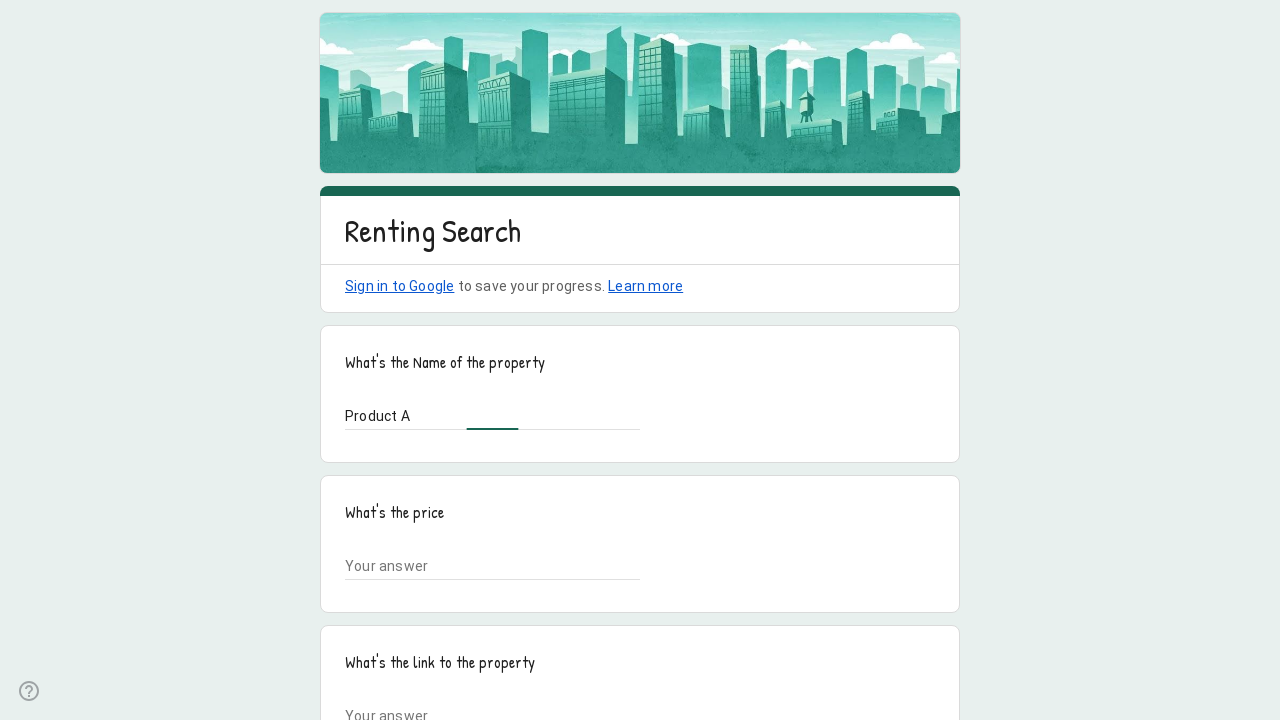

Filled price field with '$19.99' on //*[@id="mG61Hd"]/div[2]/div/div[2]/div[2]/div/div/div[2]/div/div[1]/div/div[1]/
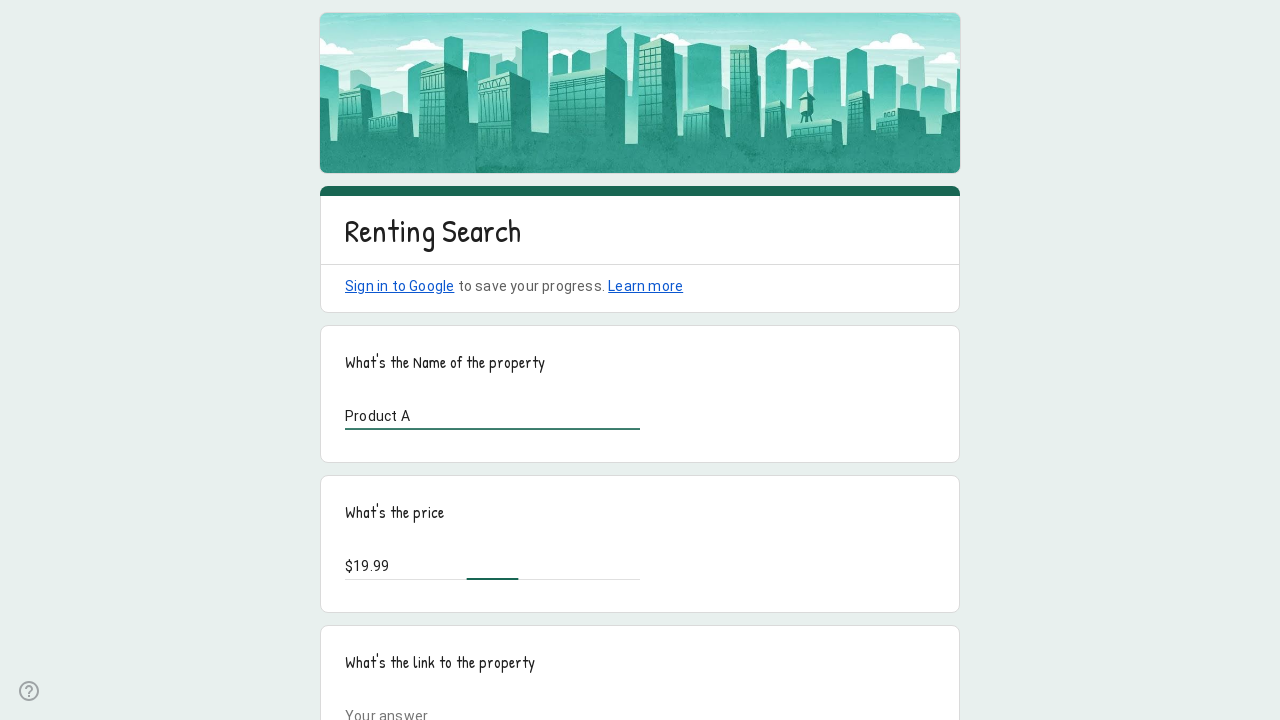

Filled link field with 'https://example.com/product-a' on //*[@id="mG61Hd"]/div[2]/div/div[2]/div[3]/div/div/div[2]/div/div[1]/div/div[1]/
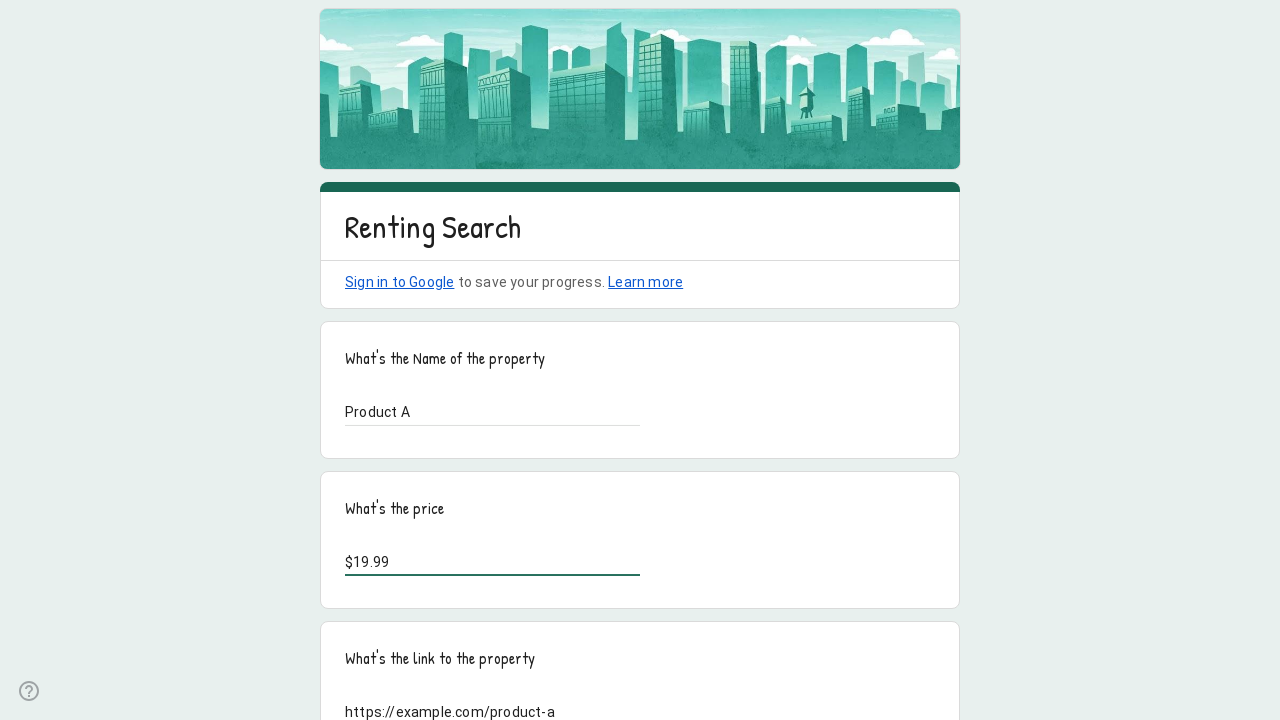

Submitted form entry 1 of 3 at (368, 534) on xpath=//*[@id="mG61Hd"]/div[2]/div/div[3]/div[1]/div[1]/div
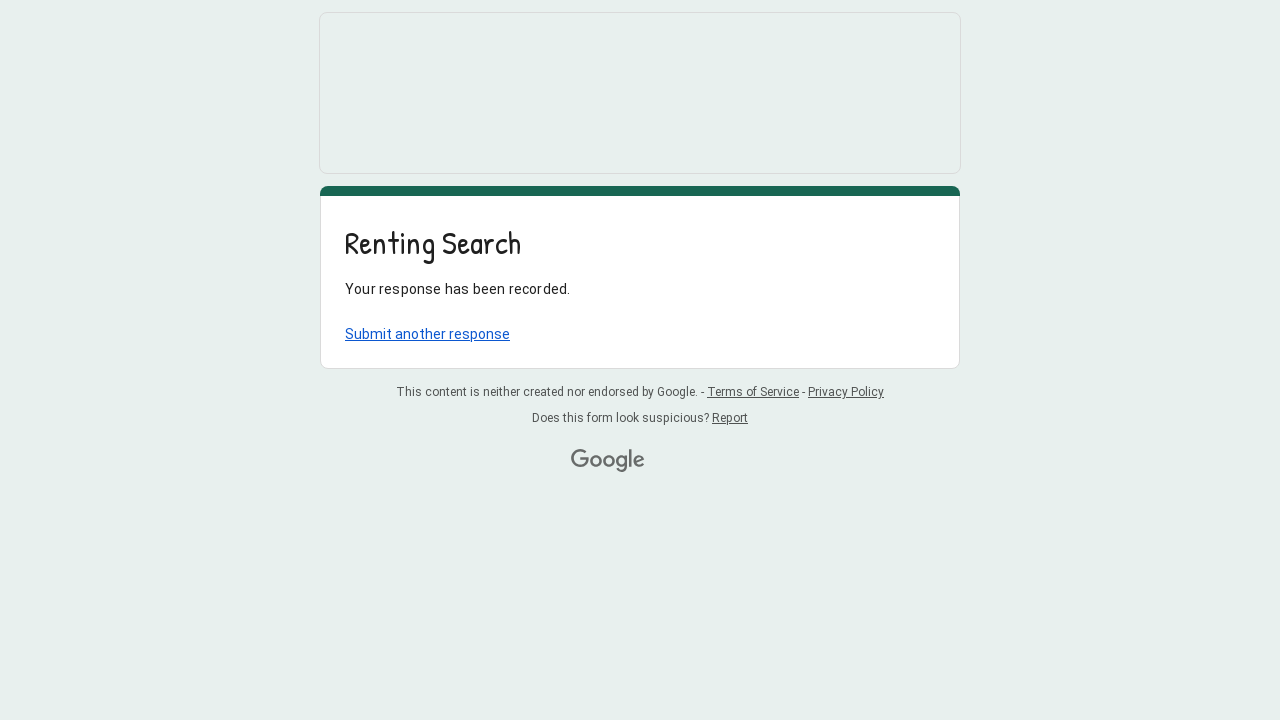

Waited for form submission to complete
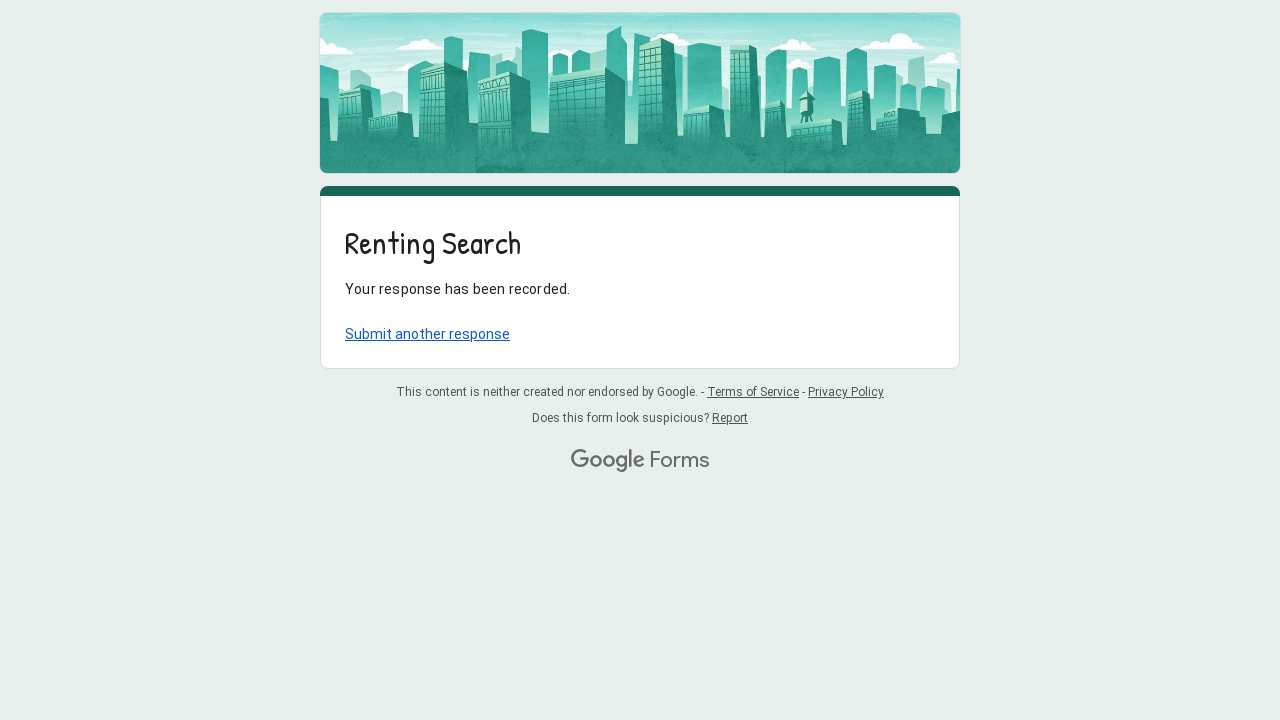

Clicked 'Submit another response' link at (428, 334) on xpath=/html/body/div[1]/div[2]/div[1]/div/div[4]/a
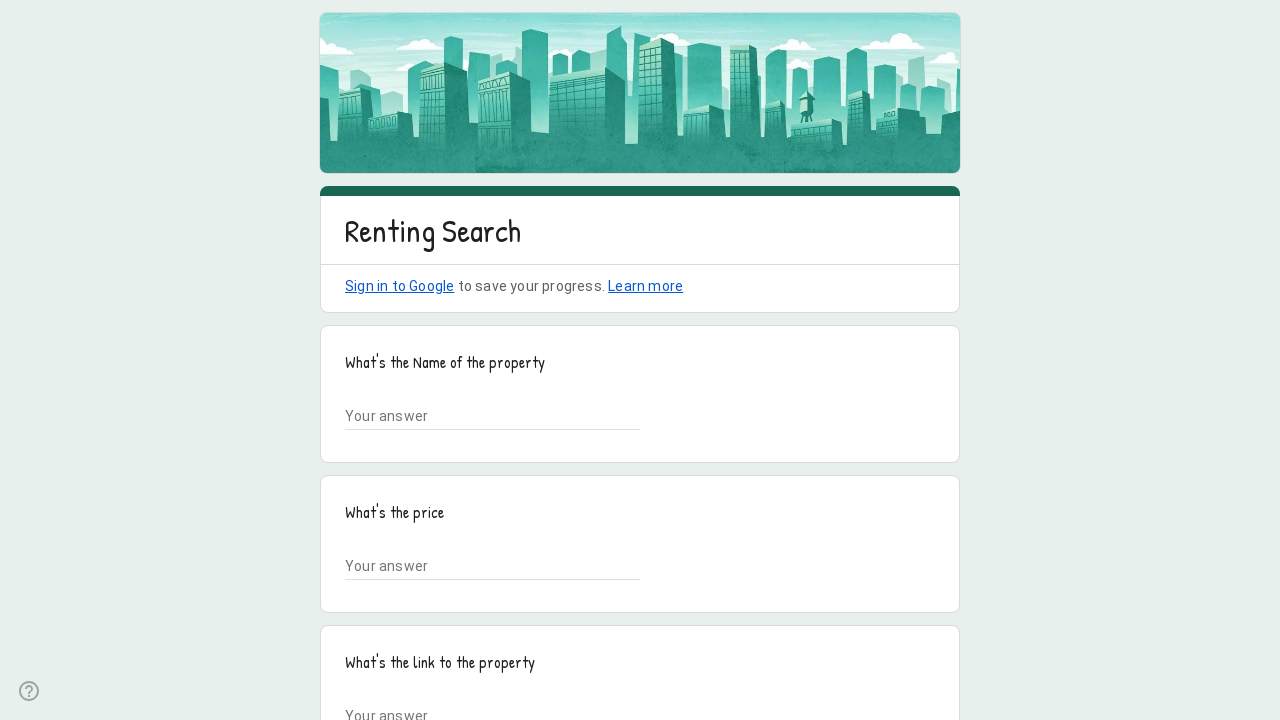

Waited for form to reset for next entry
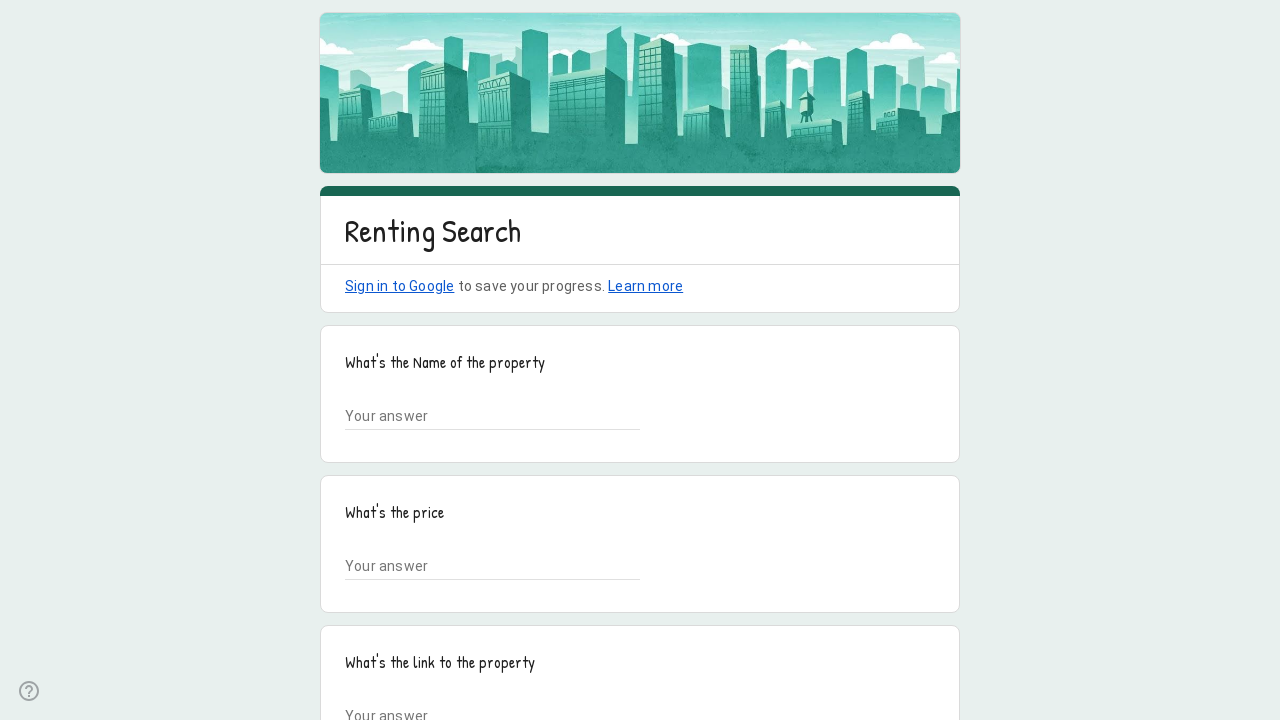

Filled name field with 'Product B' on //*[@id="mG61Hd"]/div[2]/div/div[2]/div[1]/div/div/div[2]/div/div[1]/div/div[1]/
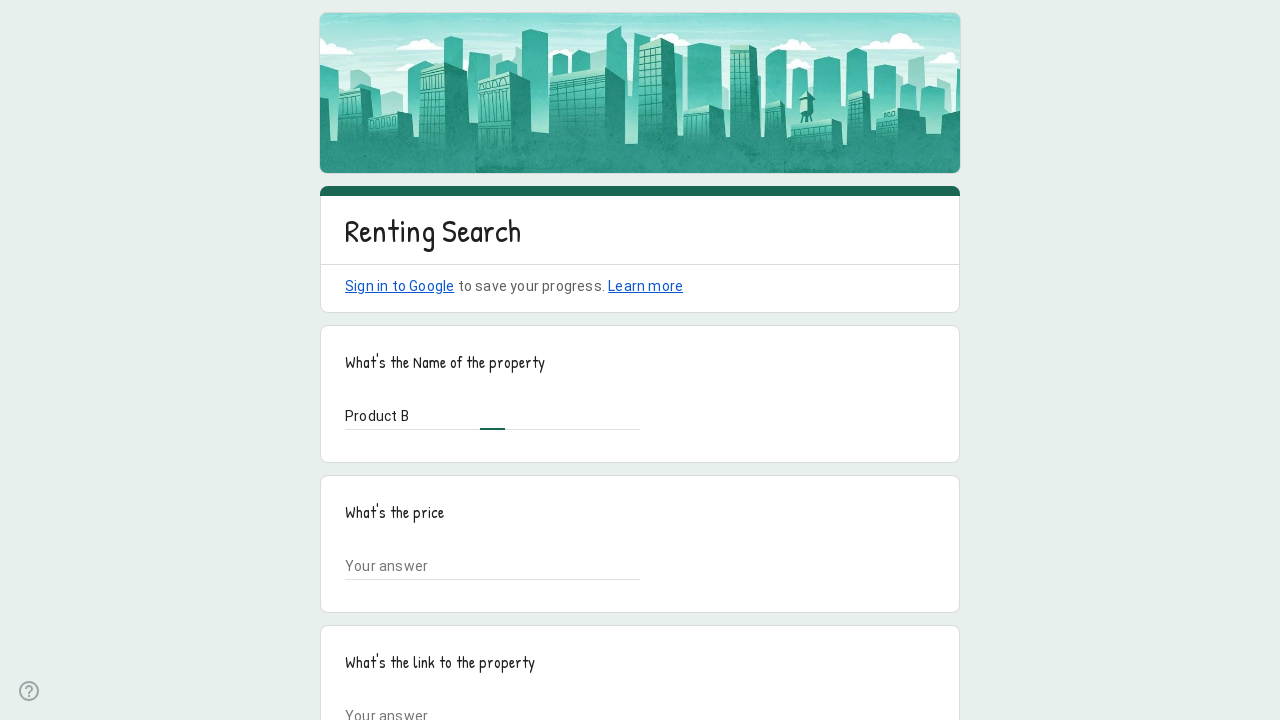

Filled price field with '$29.99' on //*[@id="mG61Hd"]/div[2]/div/div[2]/div[2]/div/div/div[2]/div/div[1]/div/div[1]/
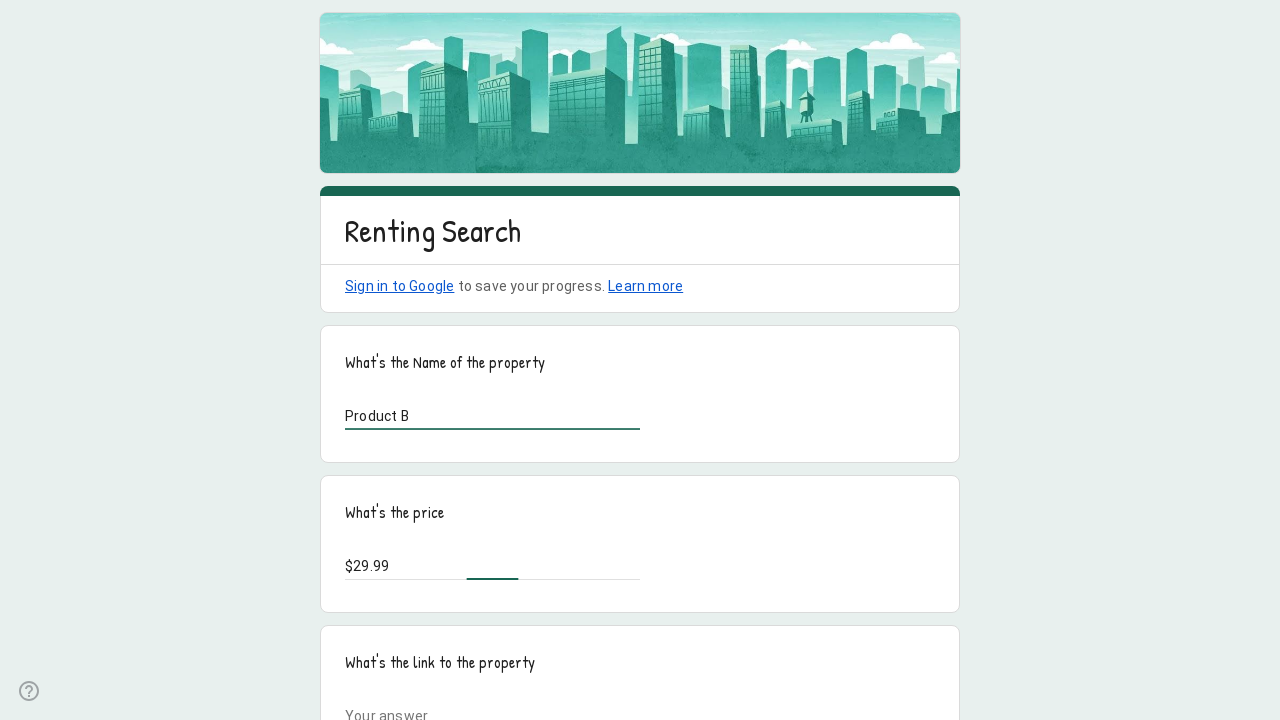

Filled link field with 'https://example.com/product-b' on //*[@id="mG61Hd"]/div[2]/div/div[2]/div[3]/div/div/div[2]/div/div[1]/div/div[1]/
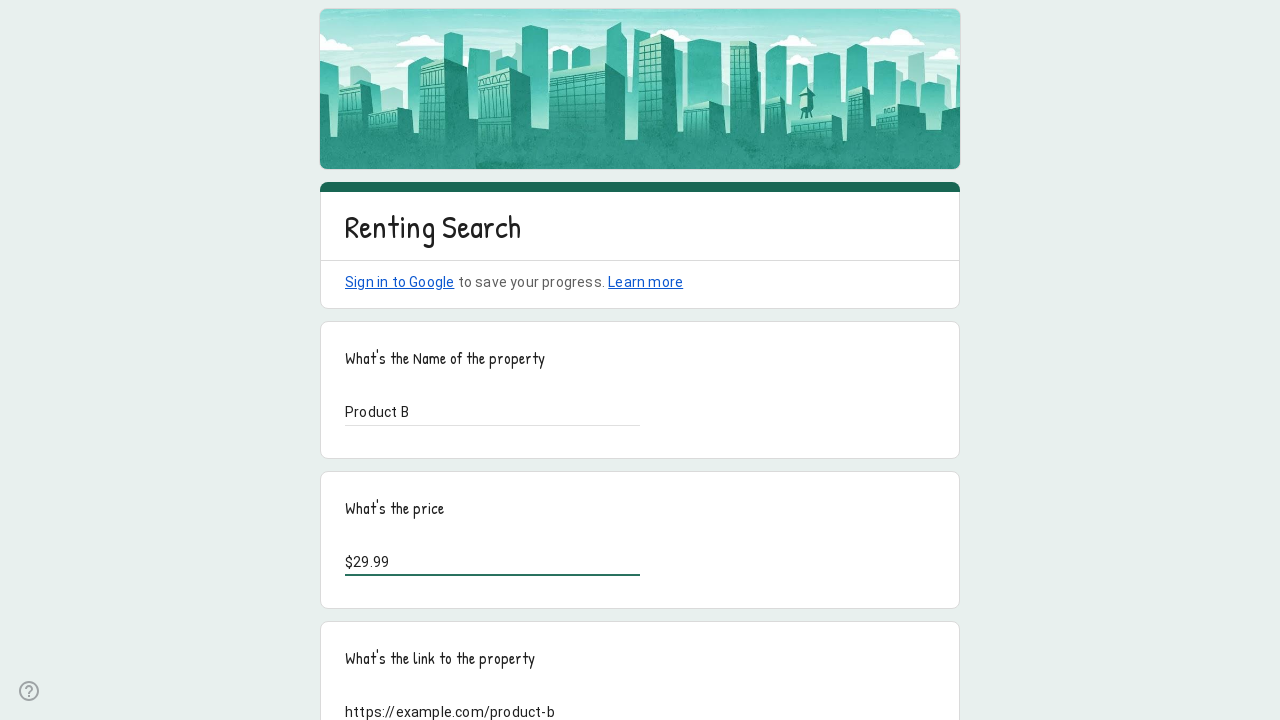

Submitted form entry 2 of 3 at (368, 534) on xpath=//*[@id="mG61Hd"]/div[2]/div/div[3]/div[1]/div[1]/div
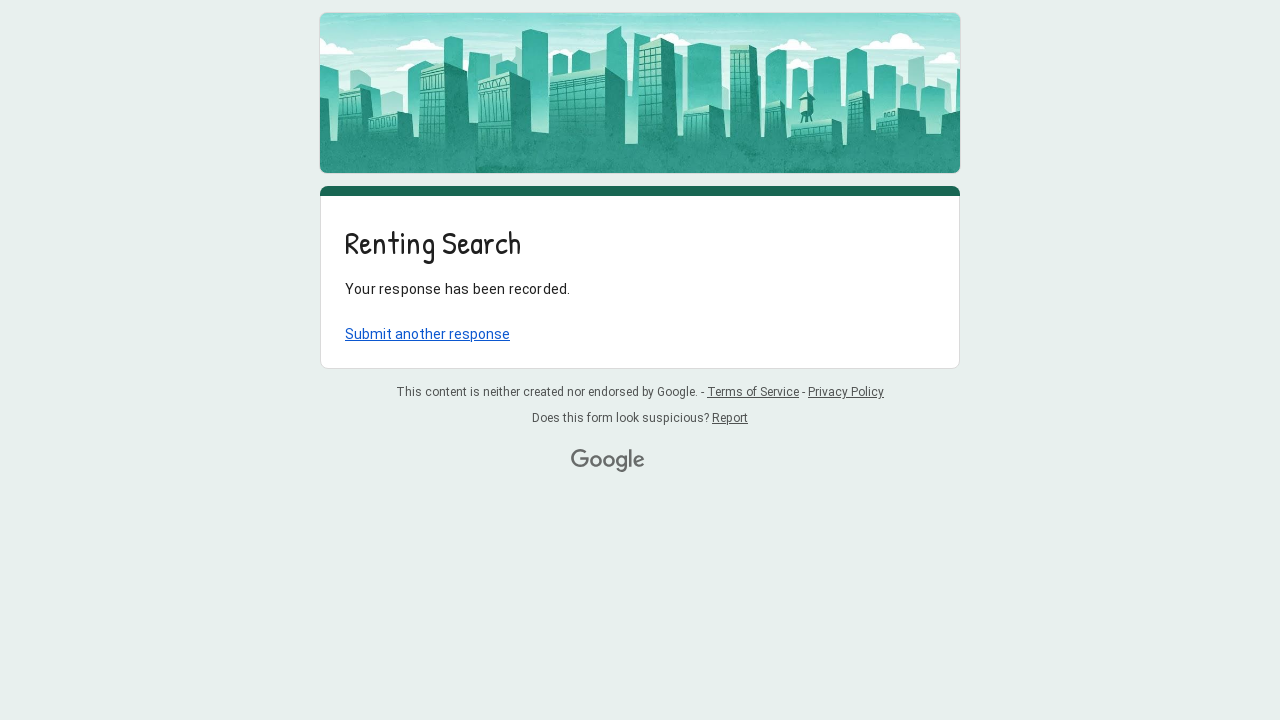

Waited for form submission to complete
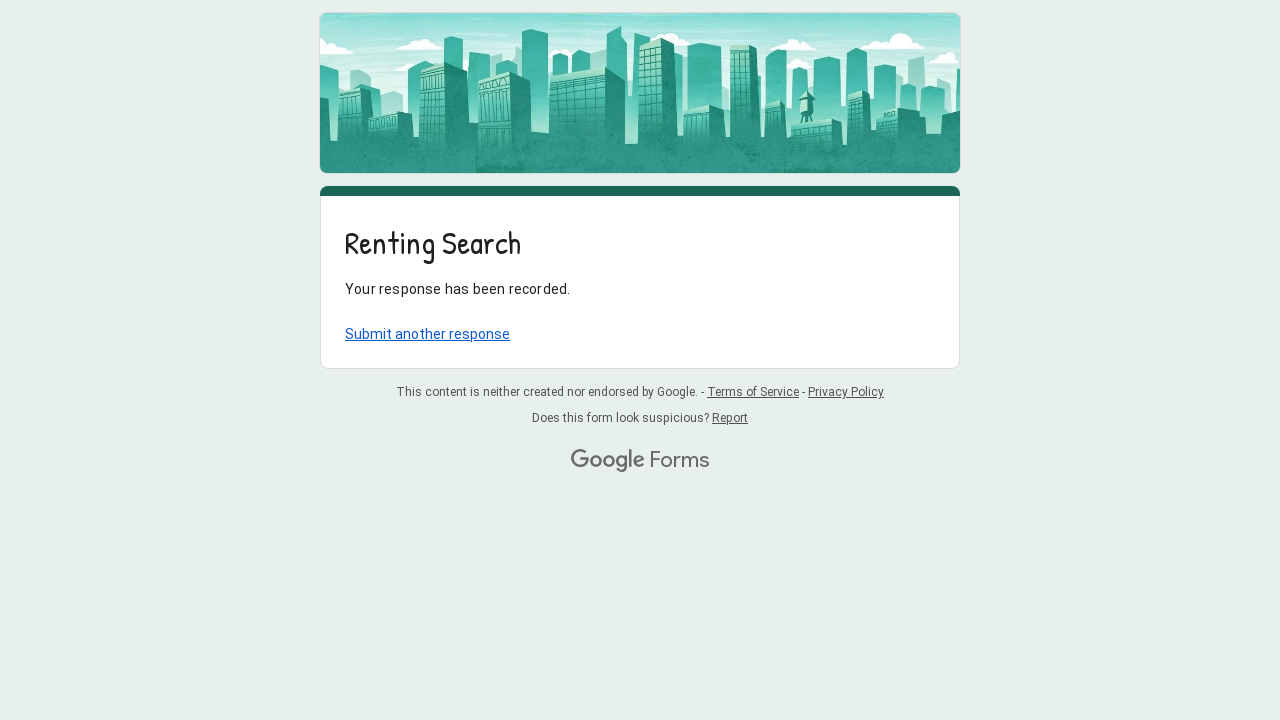

Clicked 'Submit another response' link at (428, 334) on xpath=/html/body/div[1]/div[2]/div[1]/div/div[4]/a
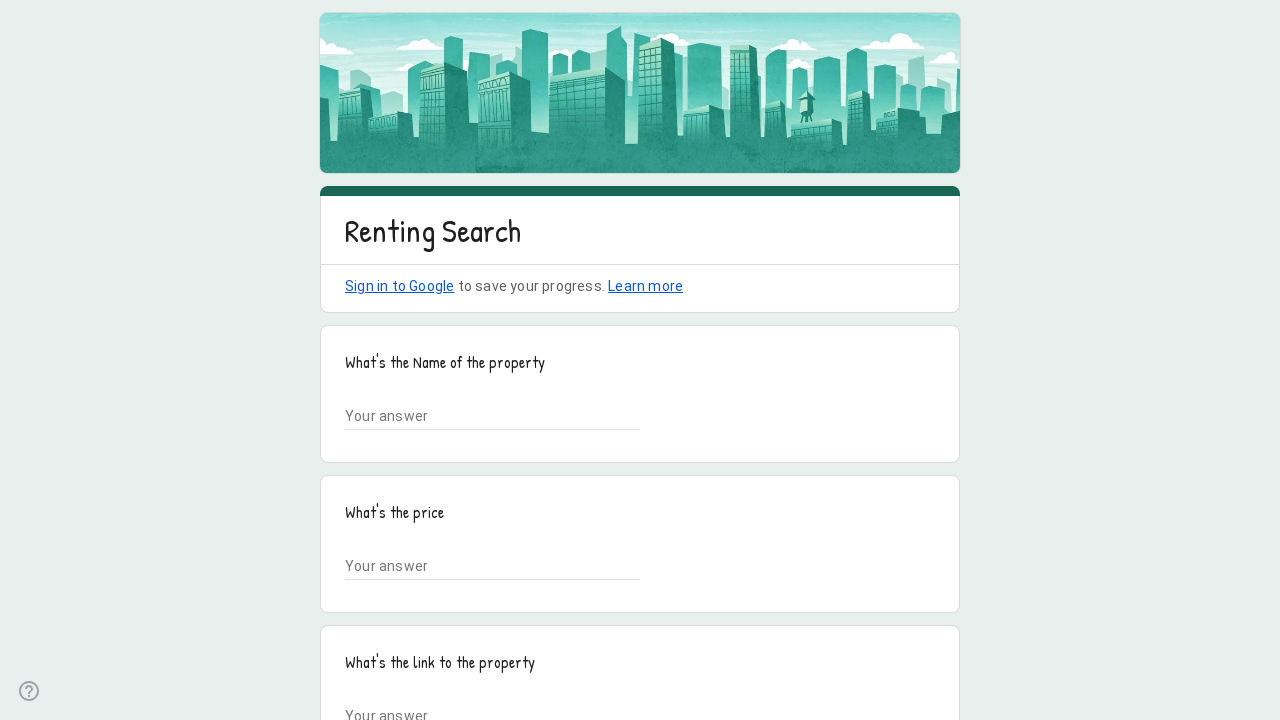

Waited for form to reset for next entry
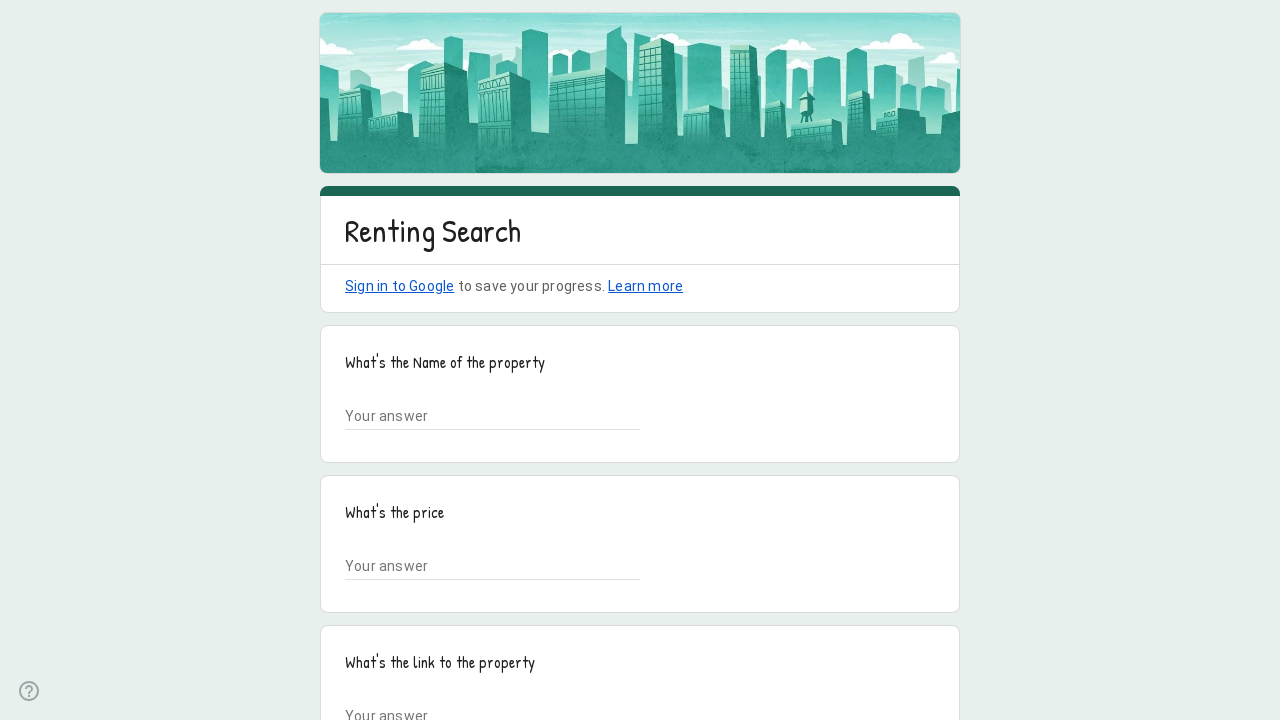

Filled name field with 'Product C' on //*[@id="mG61Hd"]/div[2]/div/div[2]/div[1]/div/div/div[2]/div/div[1]/div/div[1]/
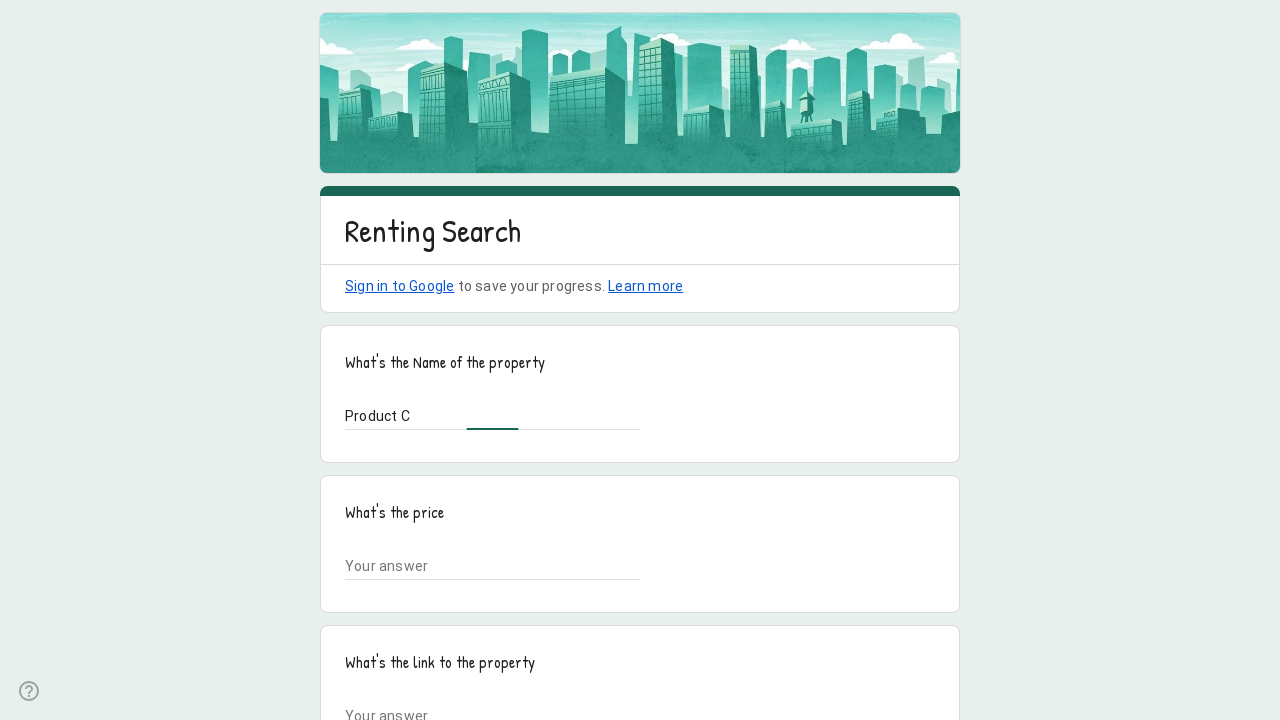

Filled price field with '$39.99' on //*[@id="mG61Hd"]/div[2]/div/div[2]/div[2]/div/div/div[2]/div/div[1]/div/div[1]/
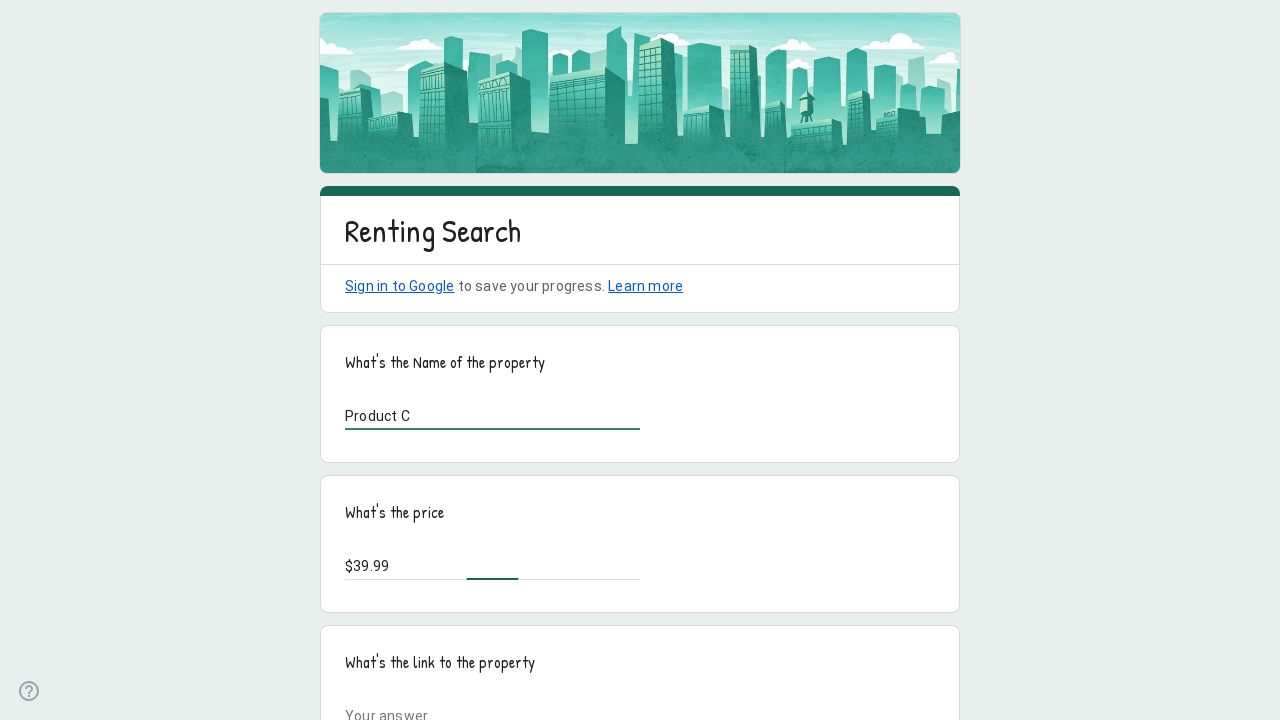

Filled link field with 'https://example.com/product-c' on //*[@id="mG61Hd"]/div[2]/div/div[2]/div[3]/div/div/div[2]/div/div[1]/div/div[1]/
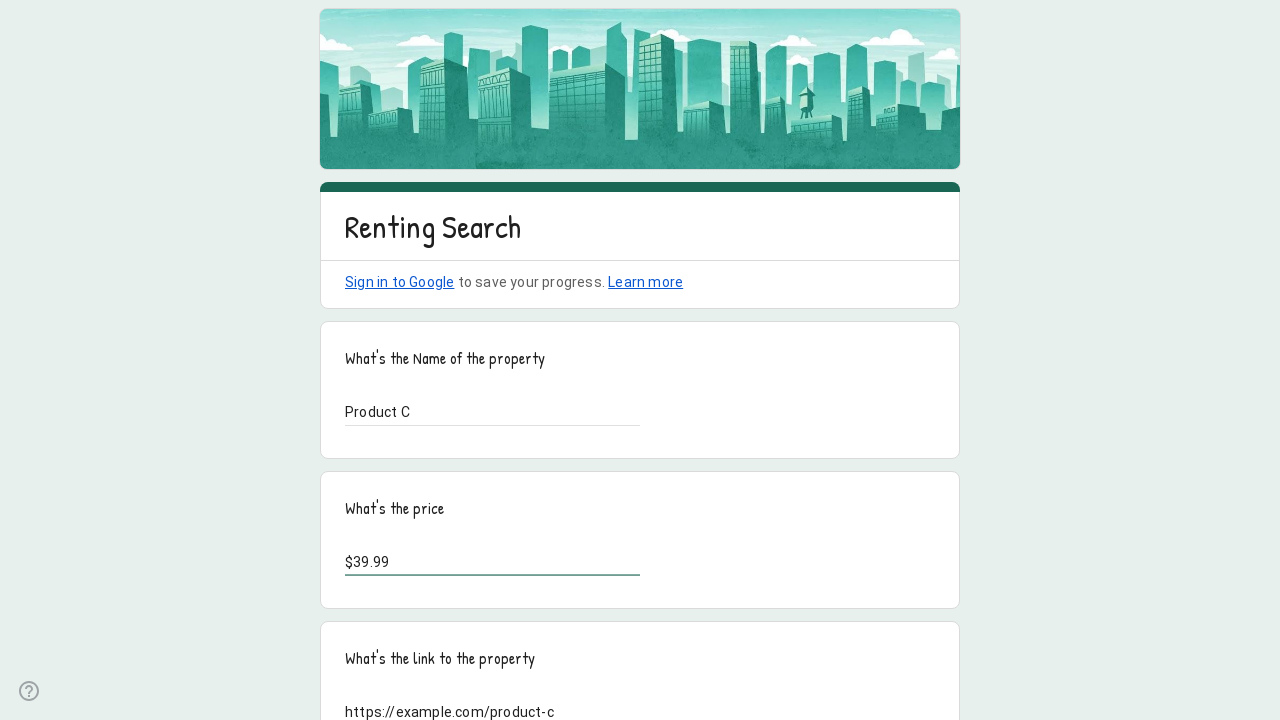

Submitted form entry 3 of 3 at (368, 534) on xpath=//*[@id="mG61Hd"]/div[2]/div/div[3]/div[1]/div[1]/div
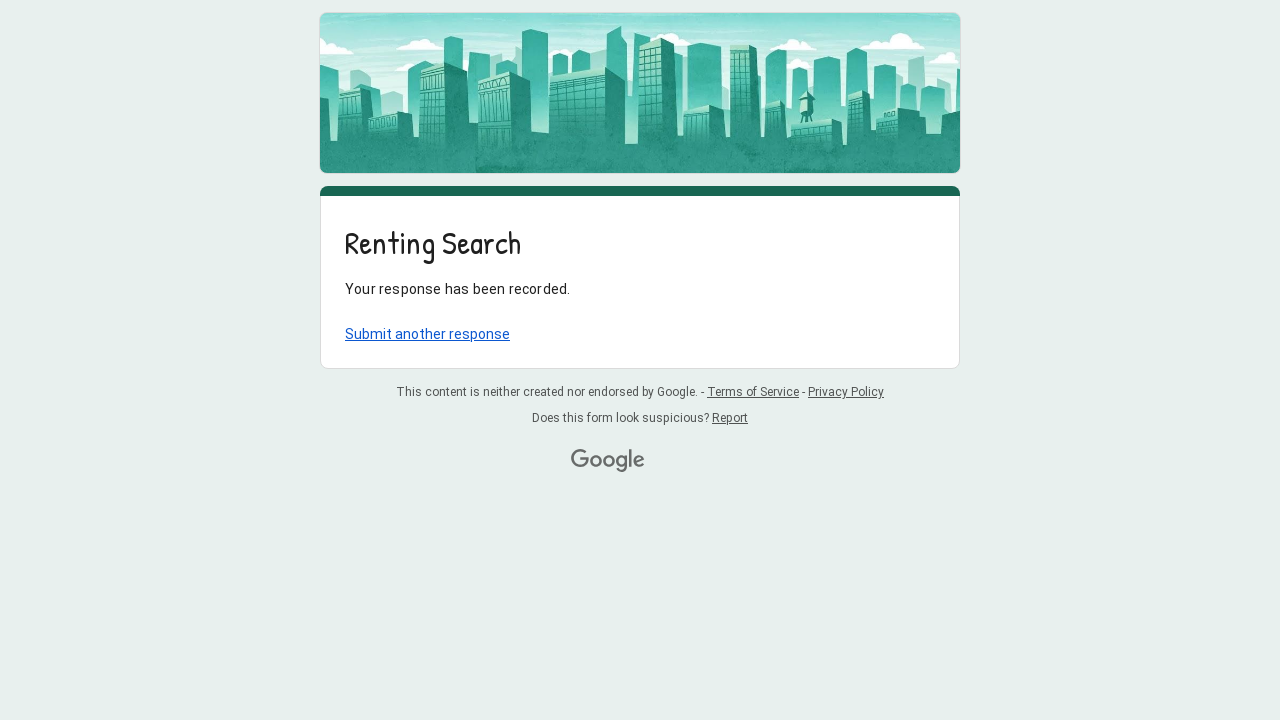

Waited for form submission to complete
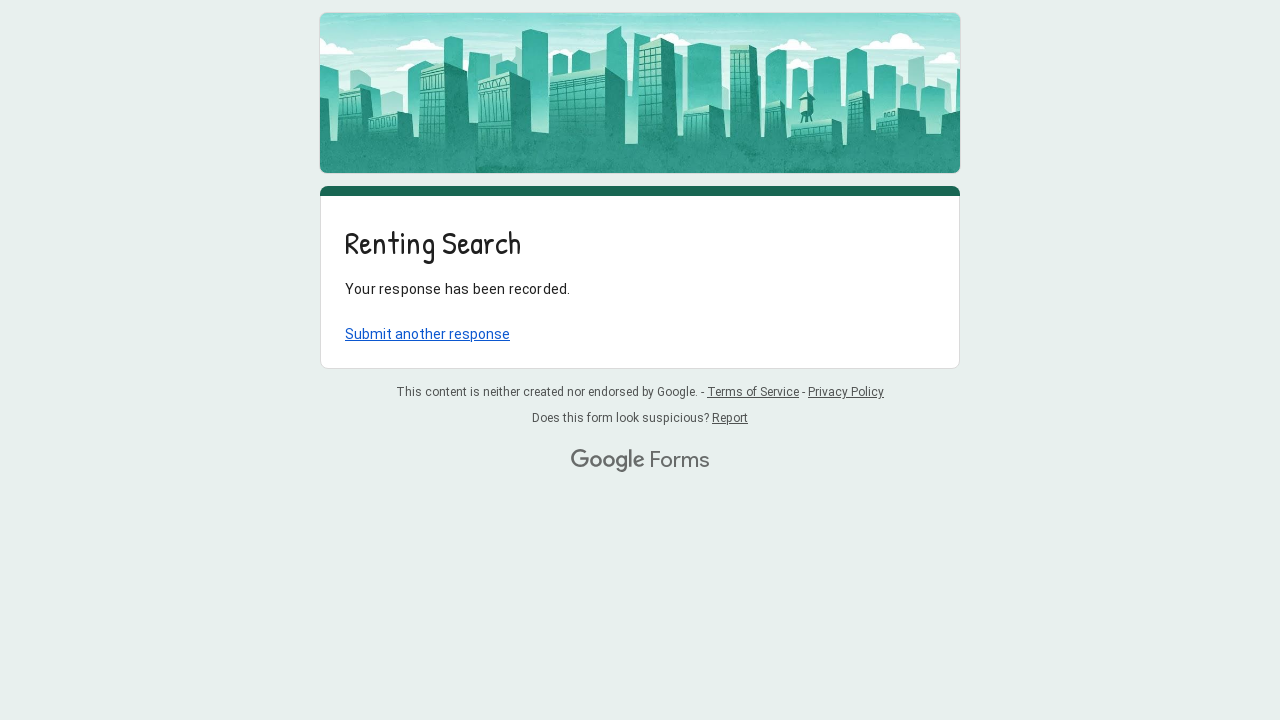

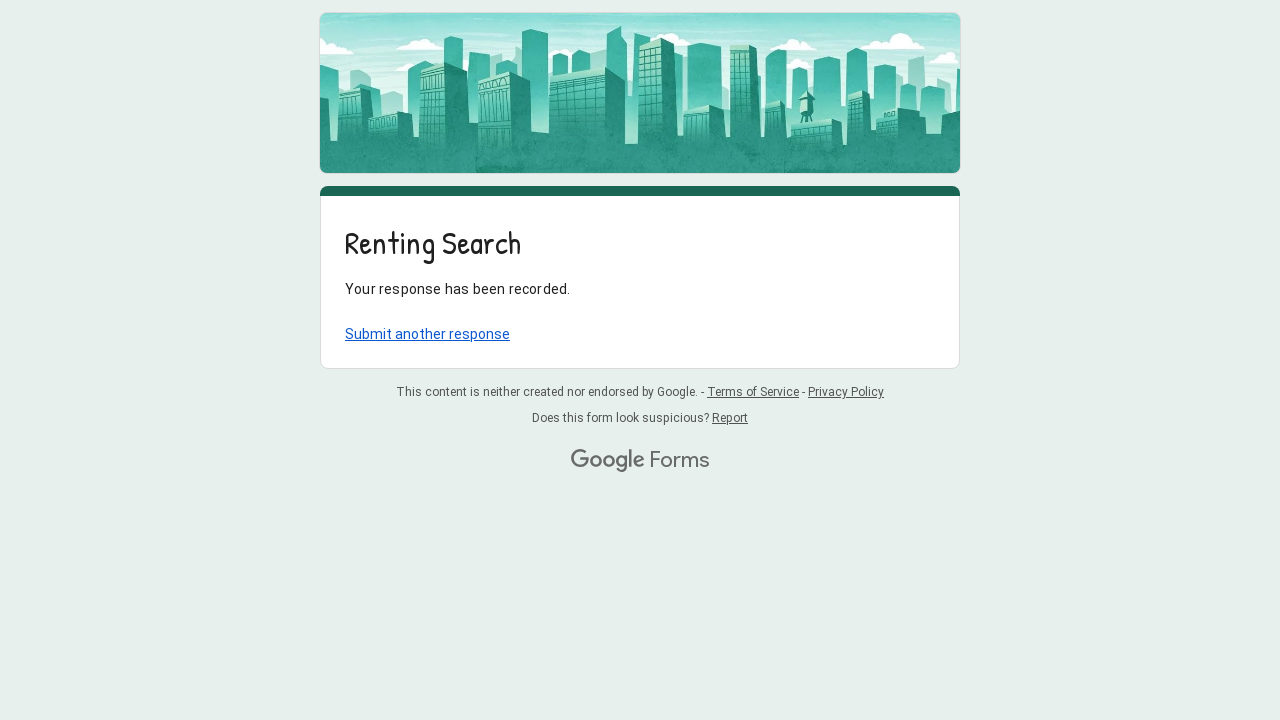